Tests dynamic dropdown list functionality by clicking on a category selector, typing a partial search term, and selecting an option

Starting URL: https://techydevs.com/demos/themes/html/listhub-demo/listhub/index.html

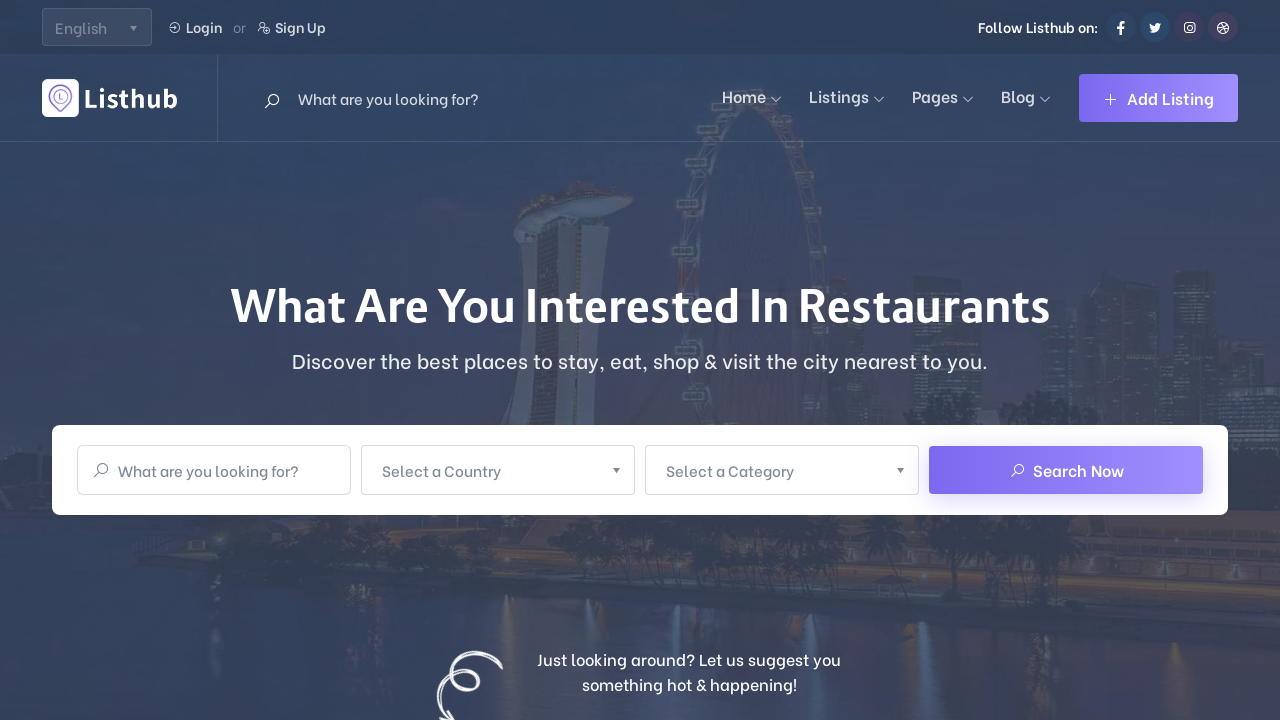

Clicked on category dropdown to open it at (782, 470) on (//button[normalize-space()='Search Now']/parent::div)/preceding-sibling::div[1]
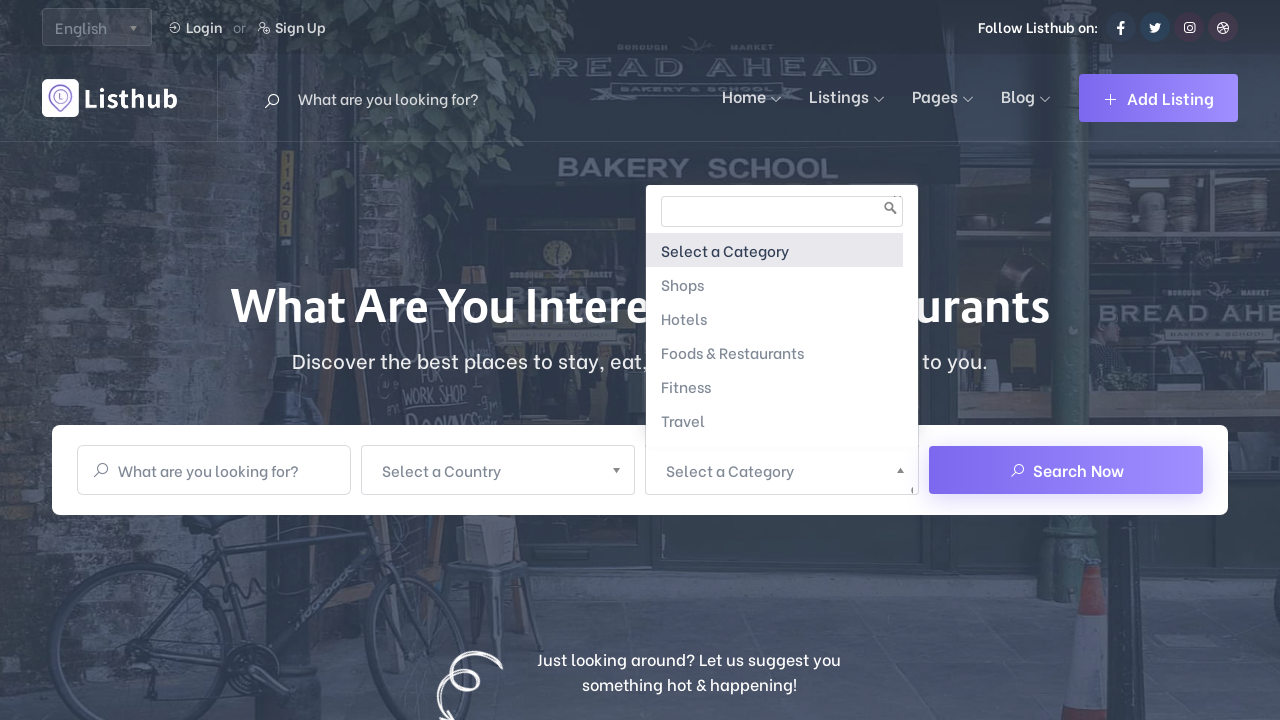

Waited 2 seconds for dropdown to become visible
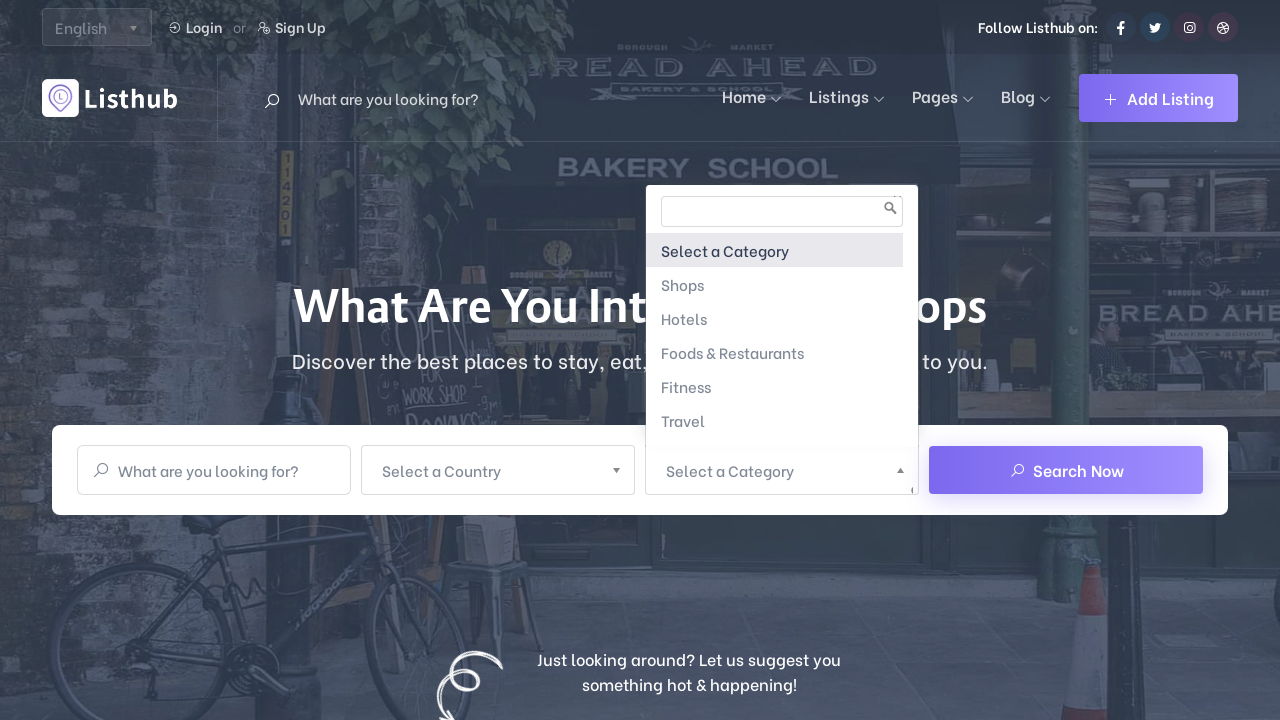

Typed 'Ho' in the category search field on (//span[normalize-space()='Select a Category']/parent::a)/following-sibling::div
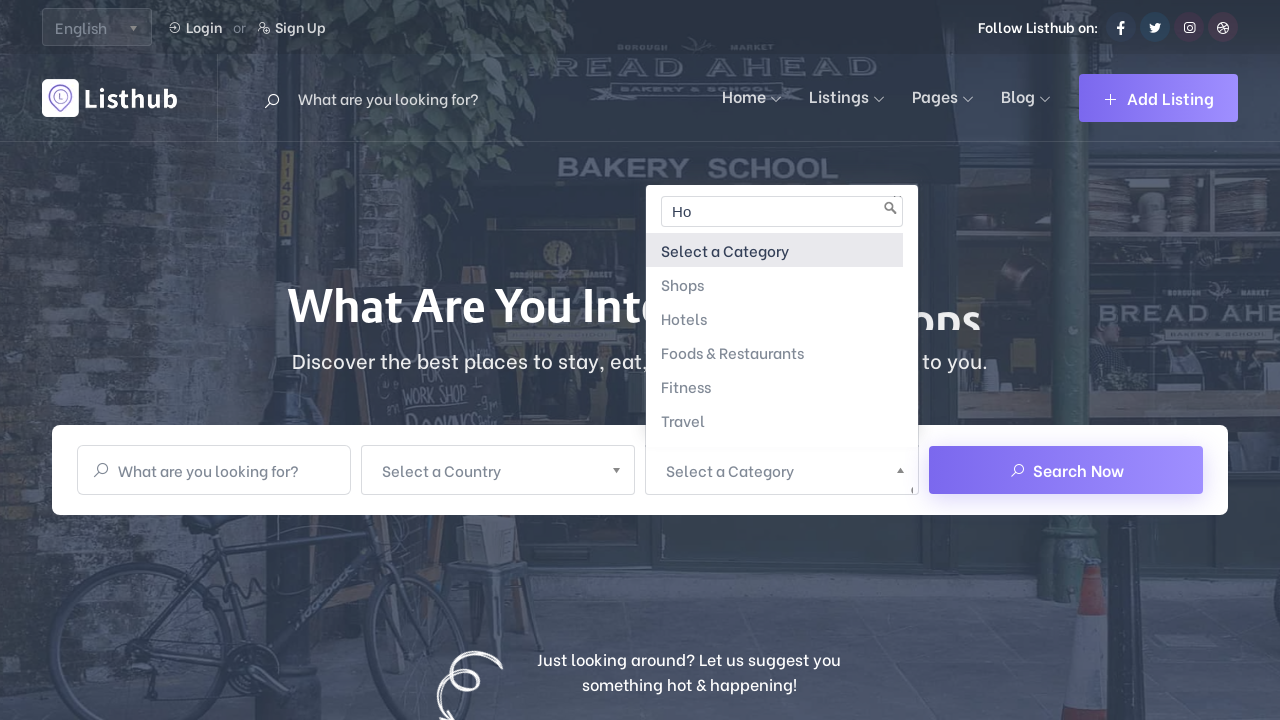

Waited 2 seconds for filtered dropdown options to appear
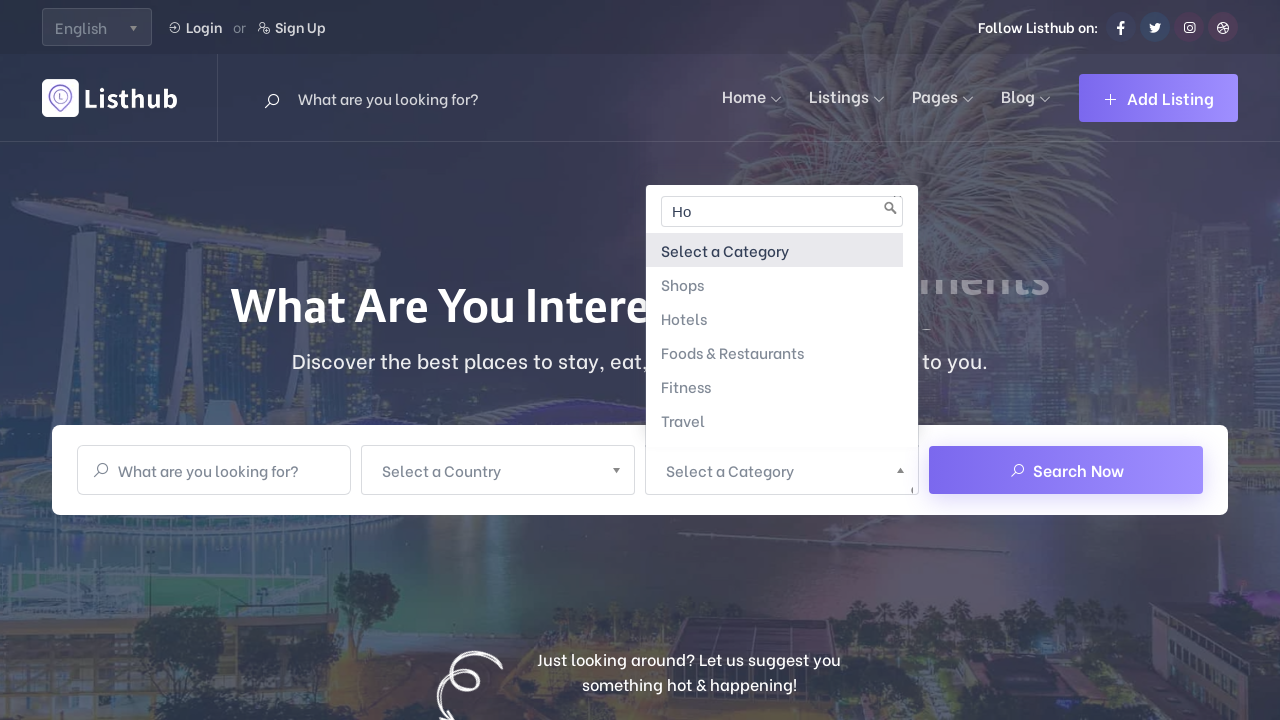

Pressed Enter to select the filtered category option on (//span[normalize-space()='Select a Category']/parent::a)/following-sibling::div
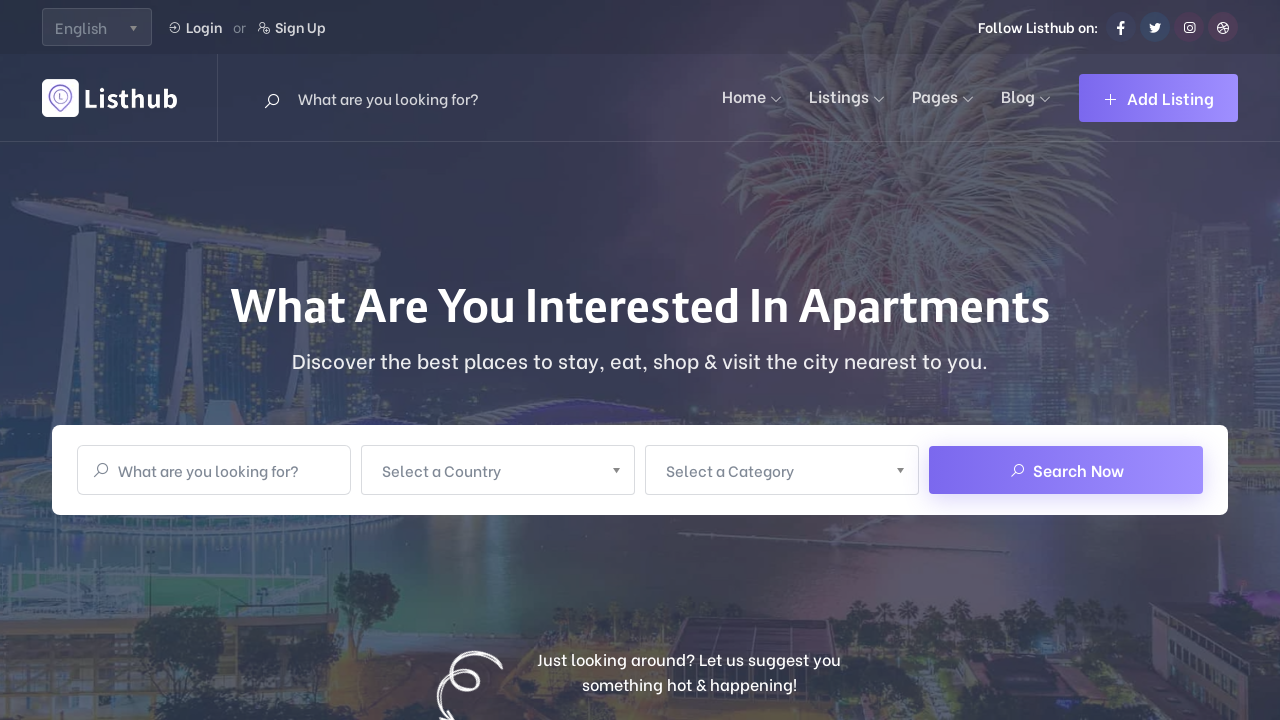

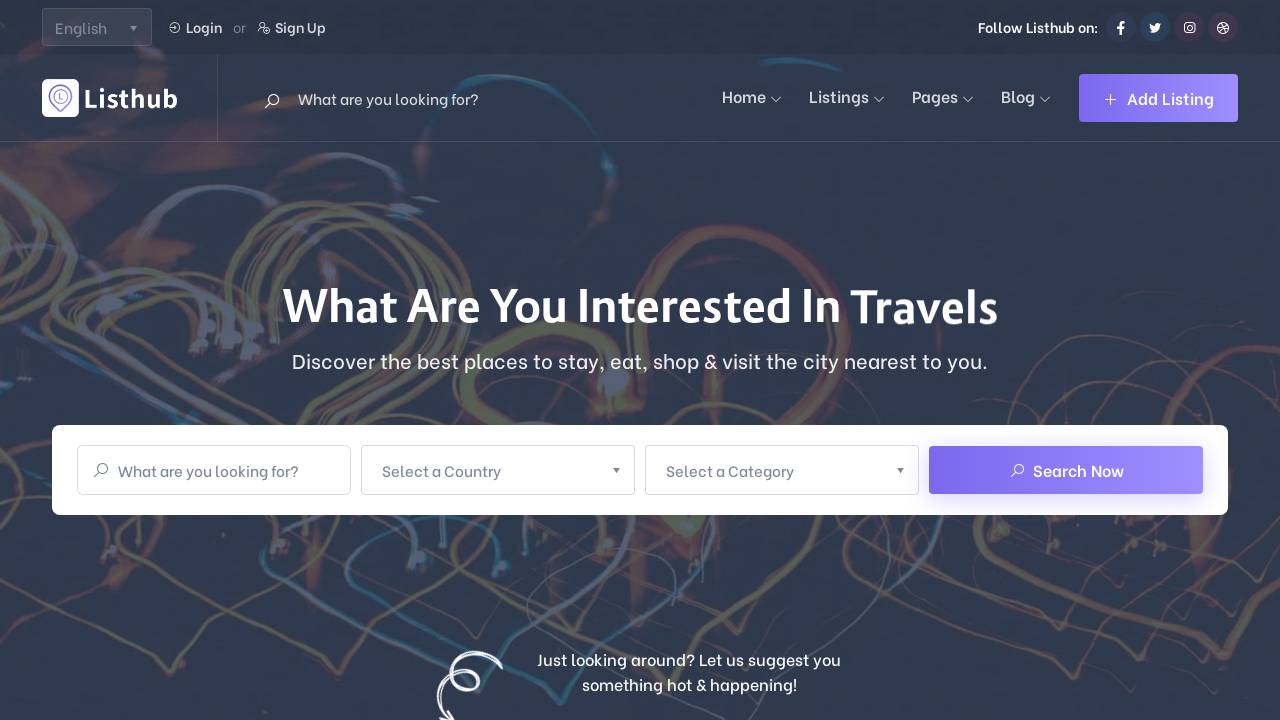